Tests handling a simple JavaScript alert dialog by clicking a button that triggers the alert and accepting it

Starting URL: https://testautomationpractice.blogspot.com/

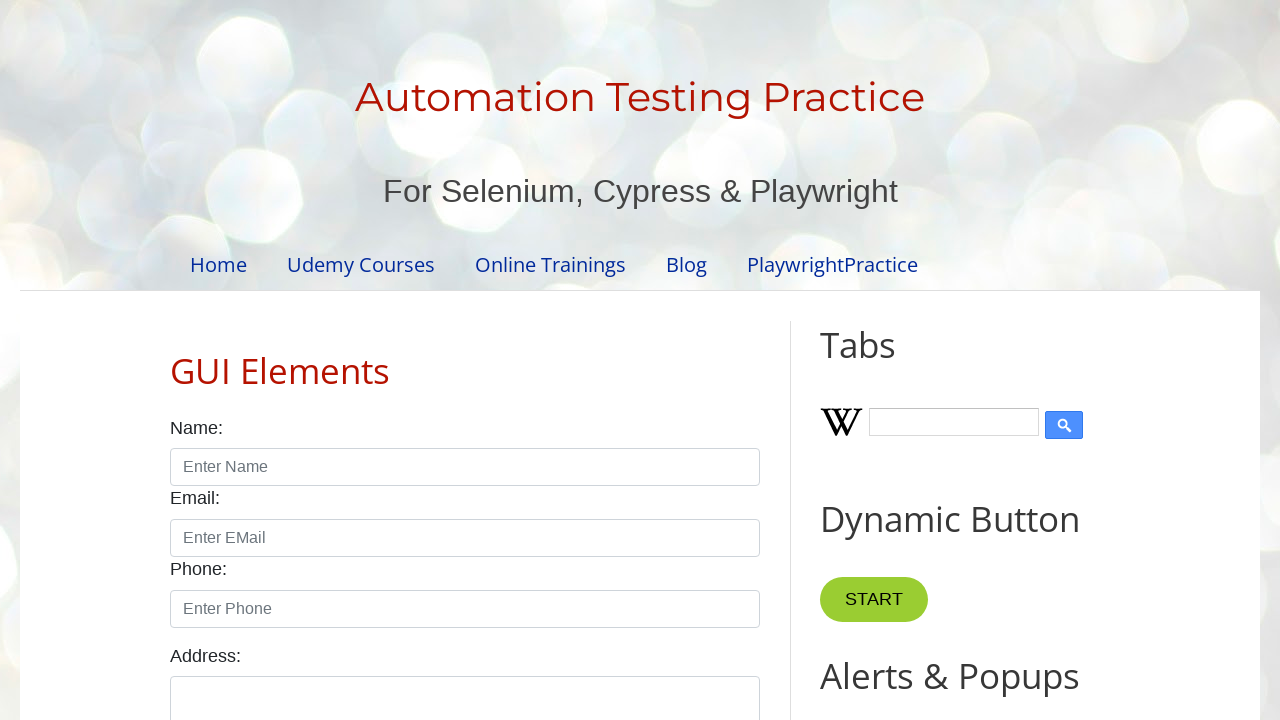

Set up dialog handler for alert
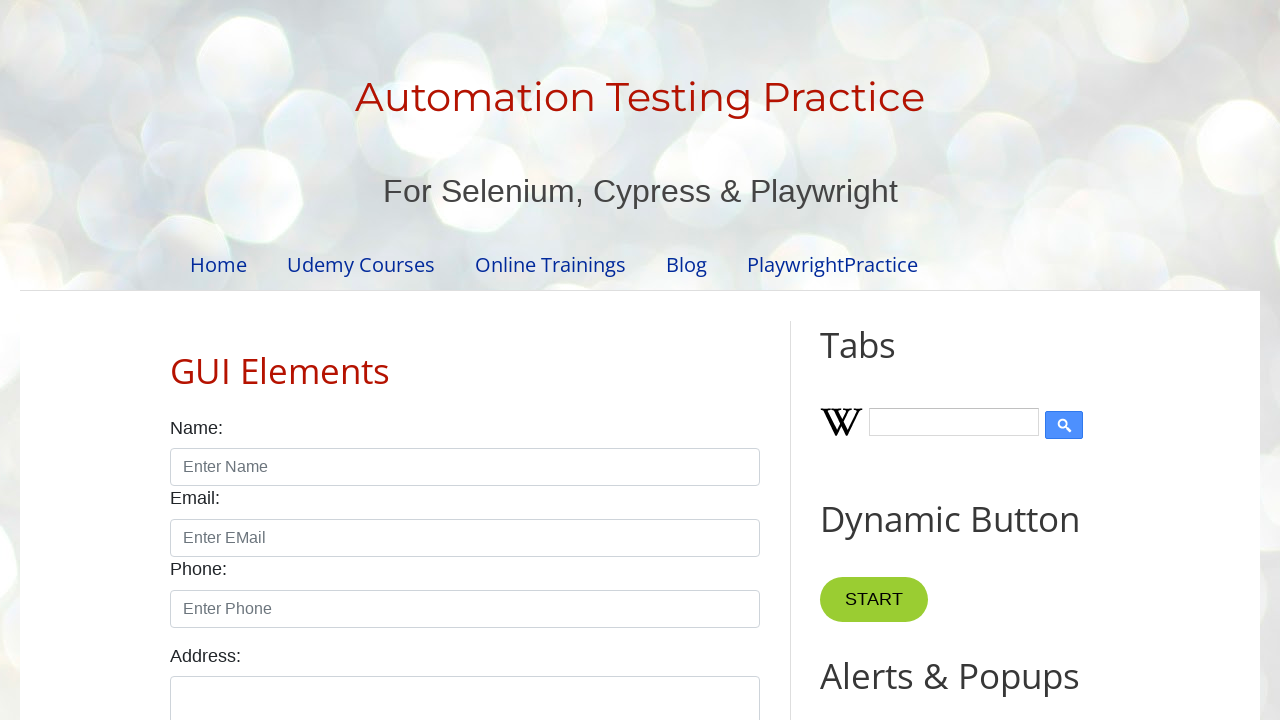

Clicked button to trigger alert dialog at (888, 361) on xpath=//button[@onclick='myFunctionAlert()']
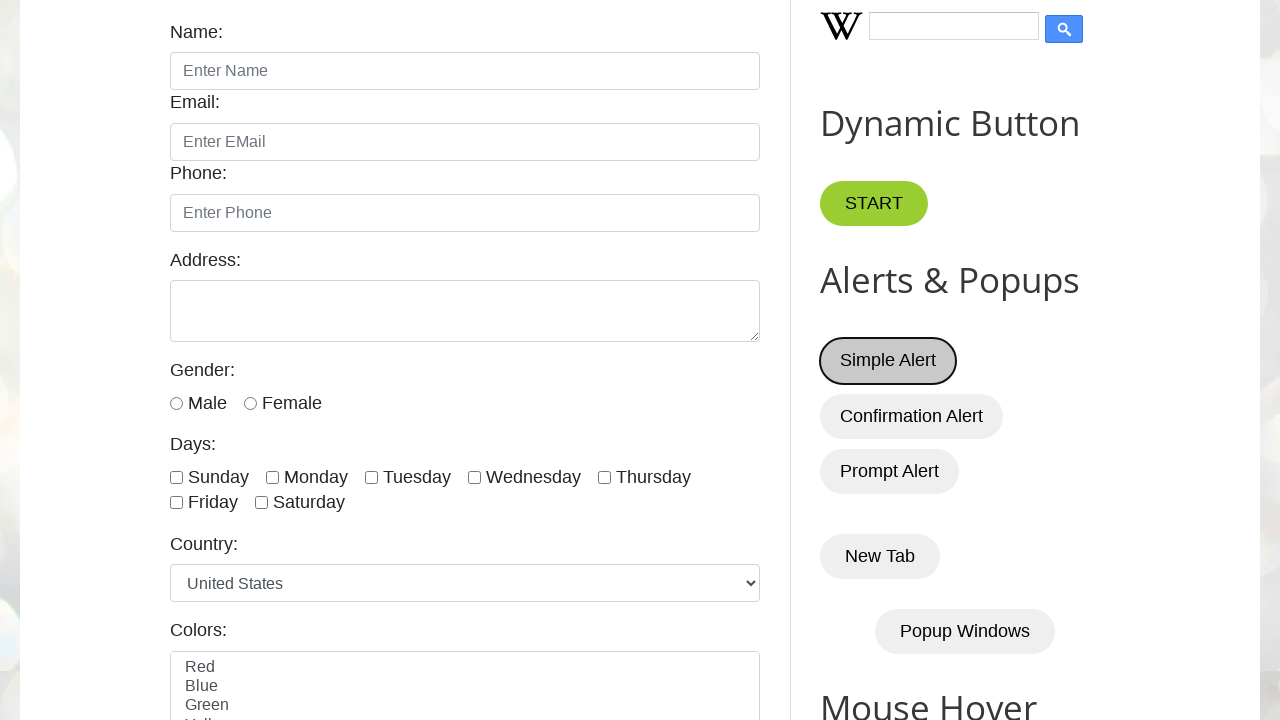

Waited for alert dialog to be processed
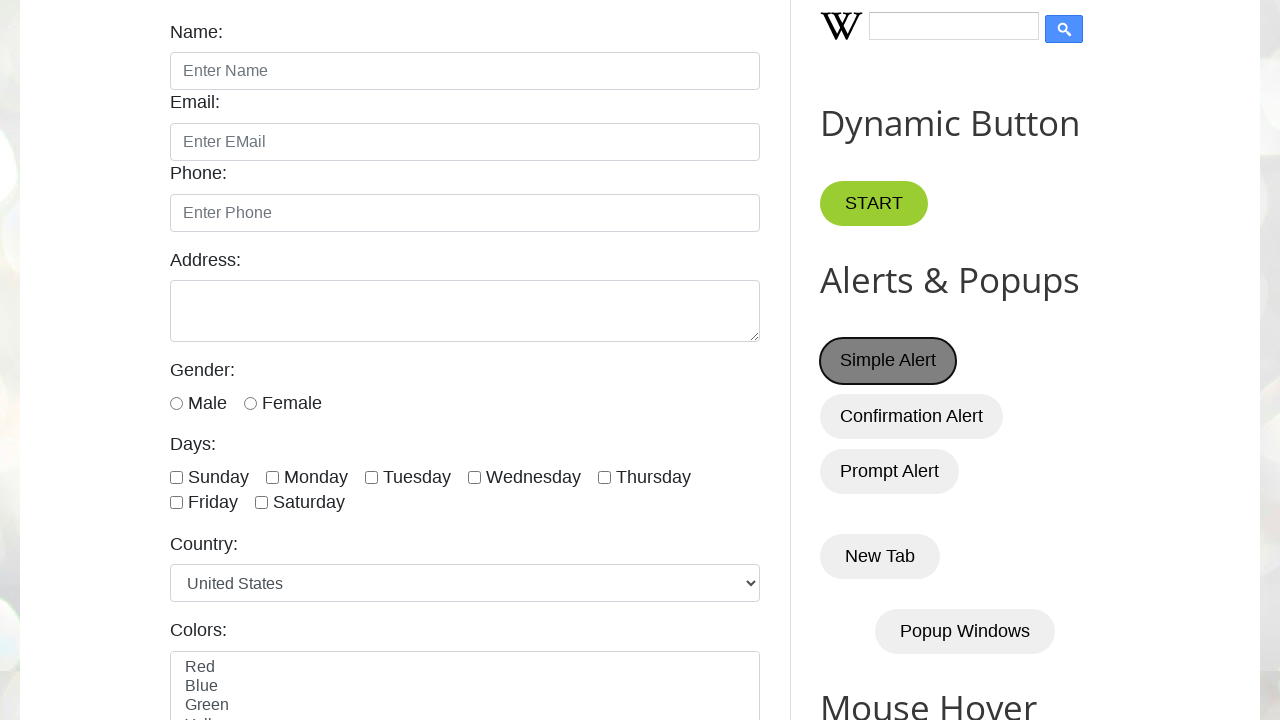

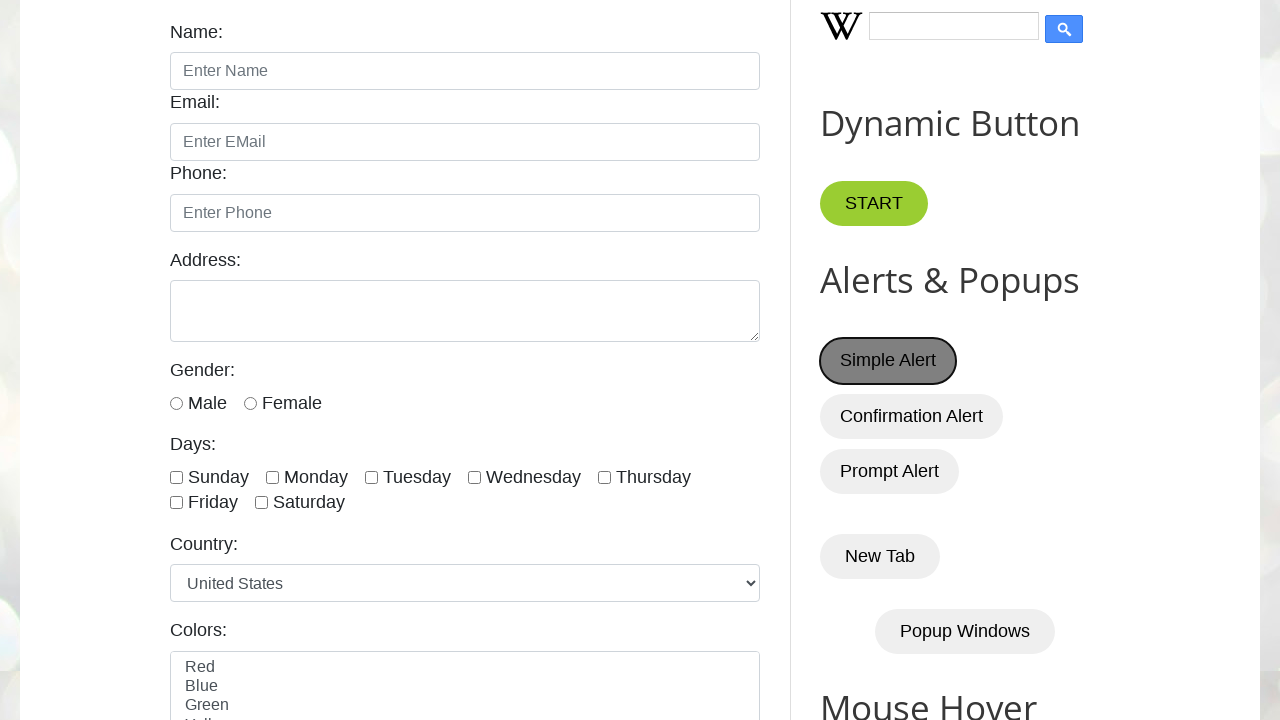